Verifies that the page title of the JDI Framework index page is "Index Page"

Starting URL: https://jdi-framework.github.io/tests/index.htm

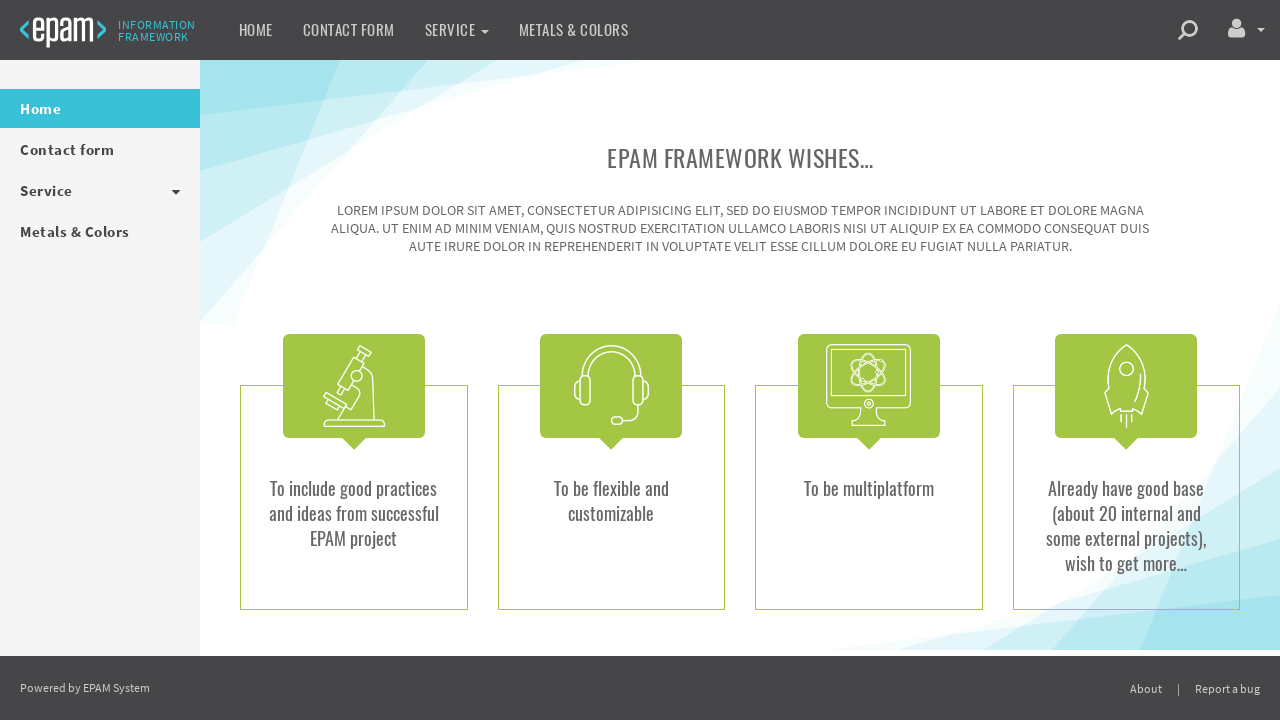

Navigated to JDI Framework index page
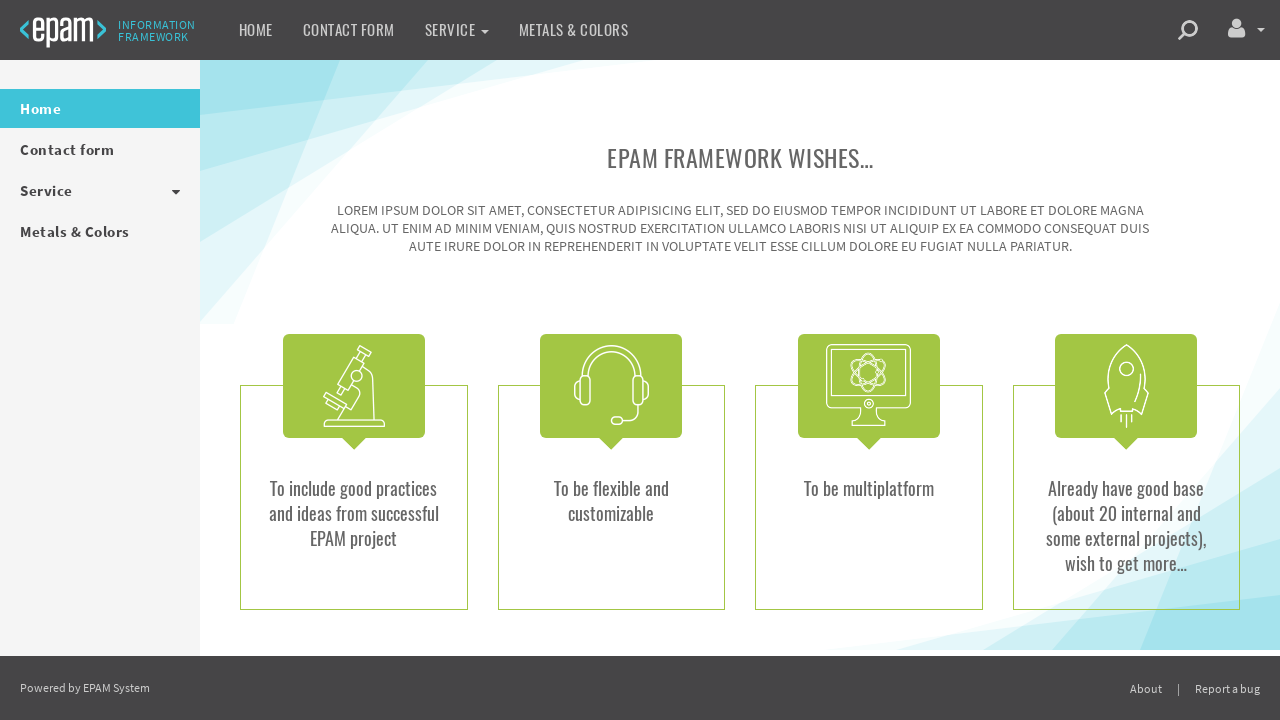

Verified page title is 'Index Page'
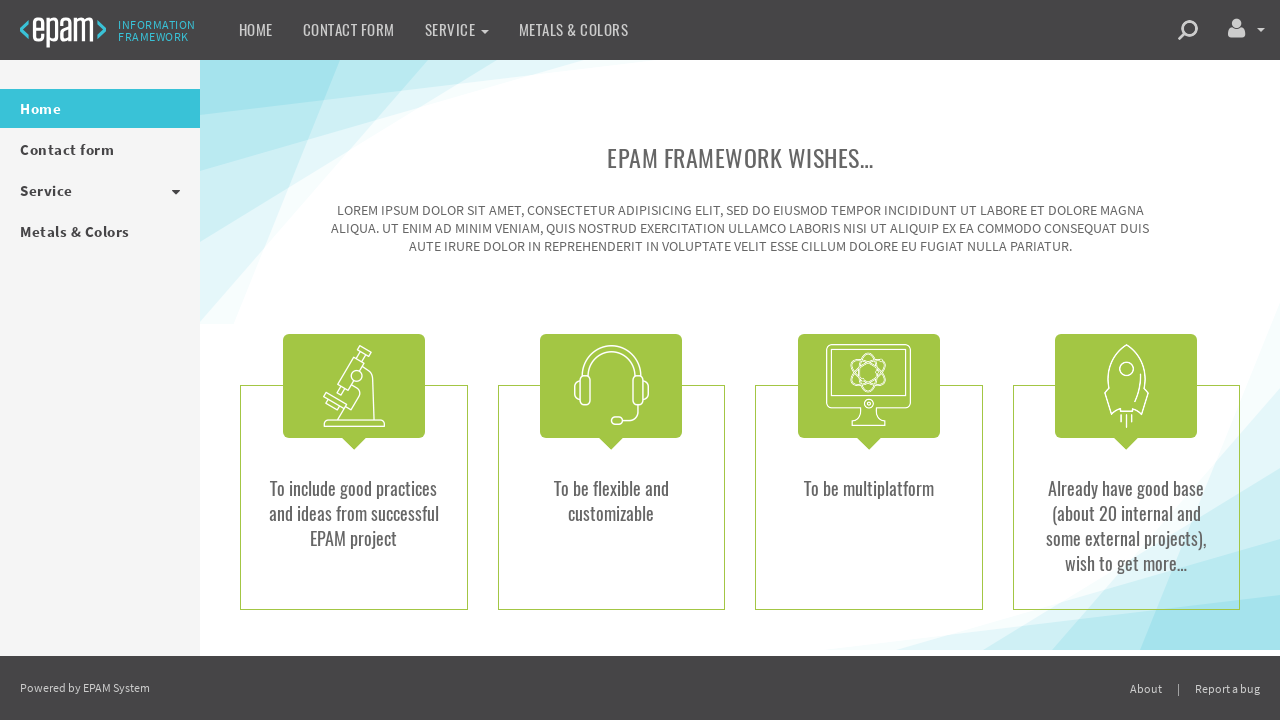

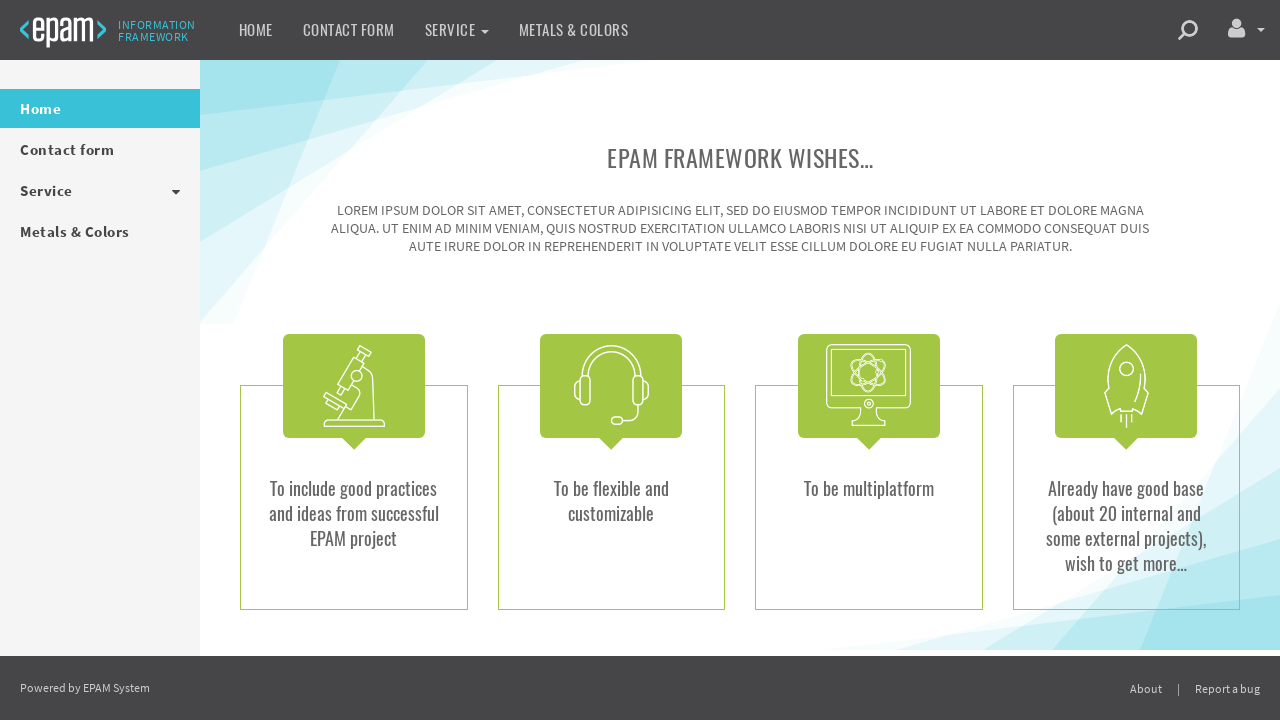